Tests that new items are appended to the bottom of the todo list and the counter displays correctly

Starting URL: https://demo.playwright.dev/todomvc

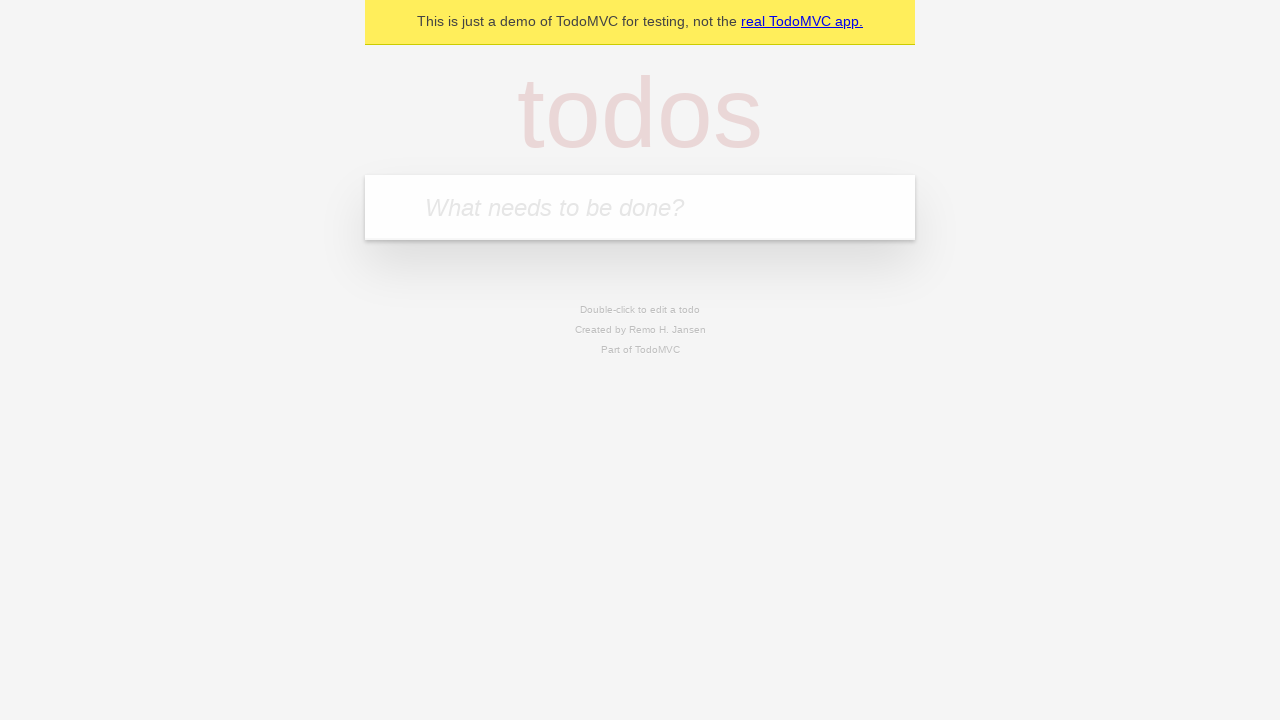

Filled todo input with 'buy some cheese' on internal:attr=[placeholder="What needs to be done?"i]
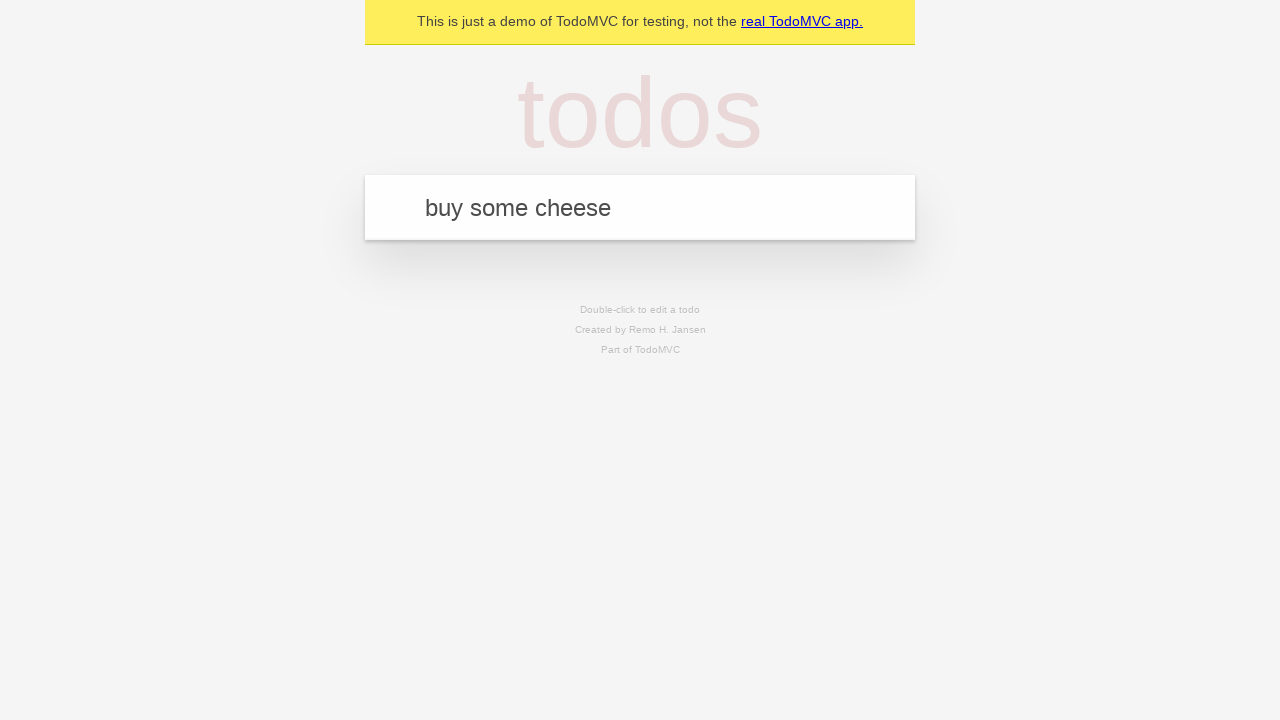

Pressed Enter to add first todo item on internal:attr=[placeholder="What needs to be done?"i]
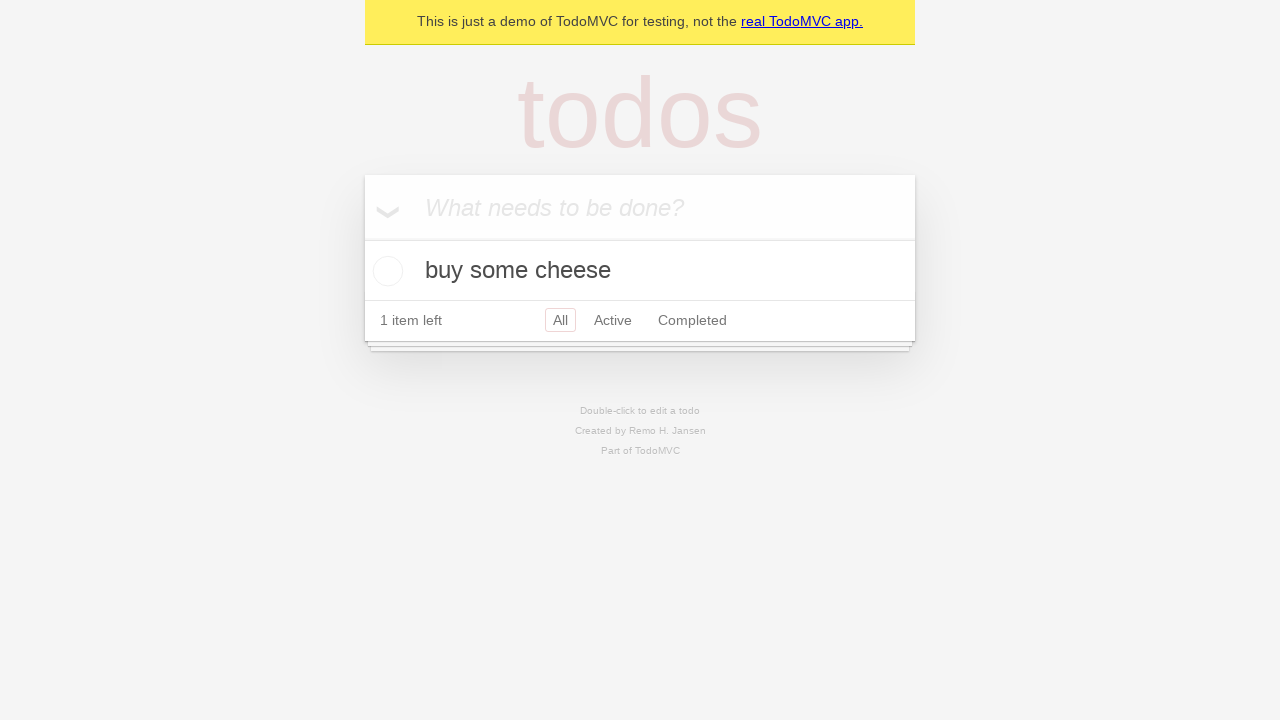

Filled todo input with 'feed the cat' on internal:attr=[placeholder="What needs to be done?"i]
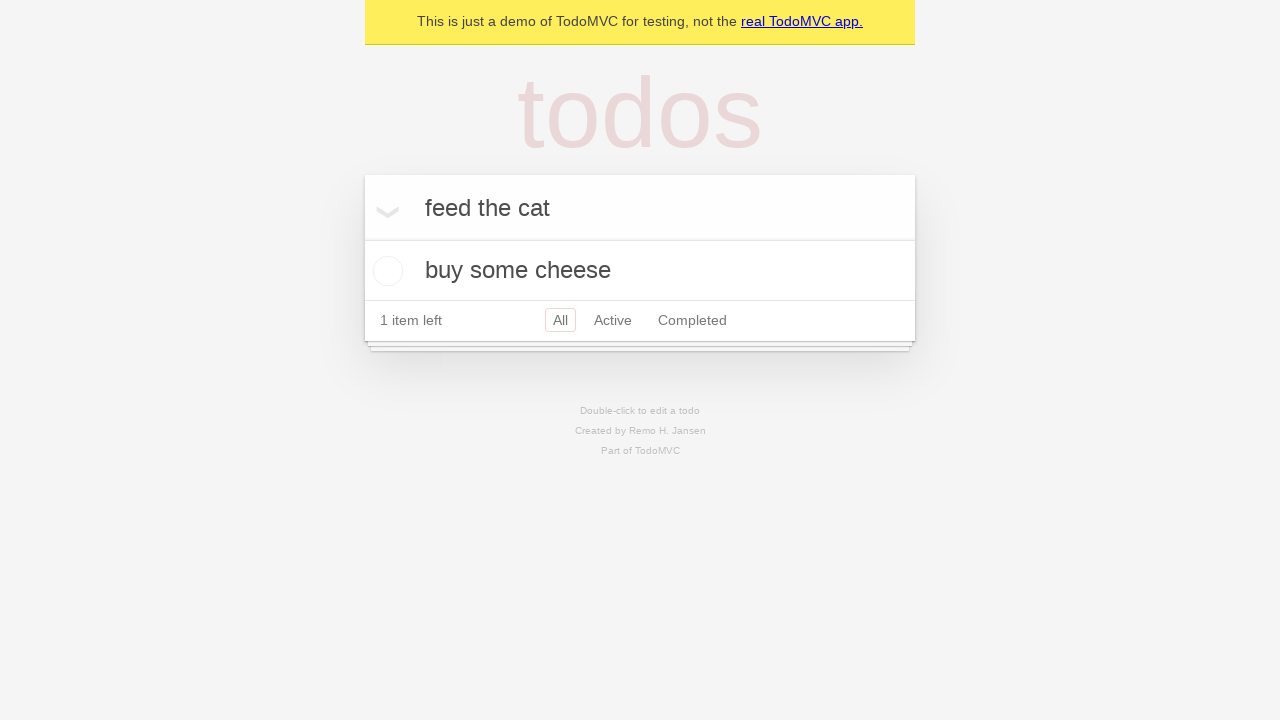

Pressed Enter to add second todo item on internal:attr=[placeholder="What needs to be done?"i]
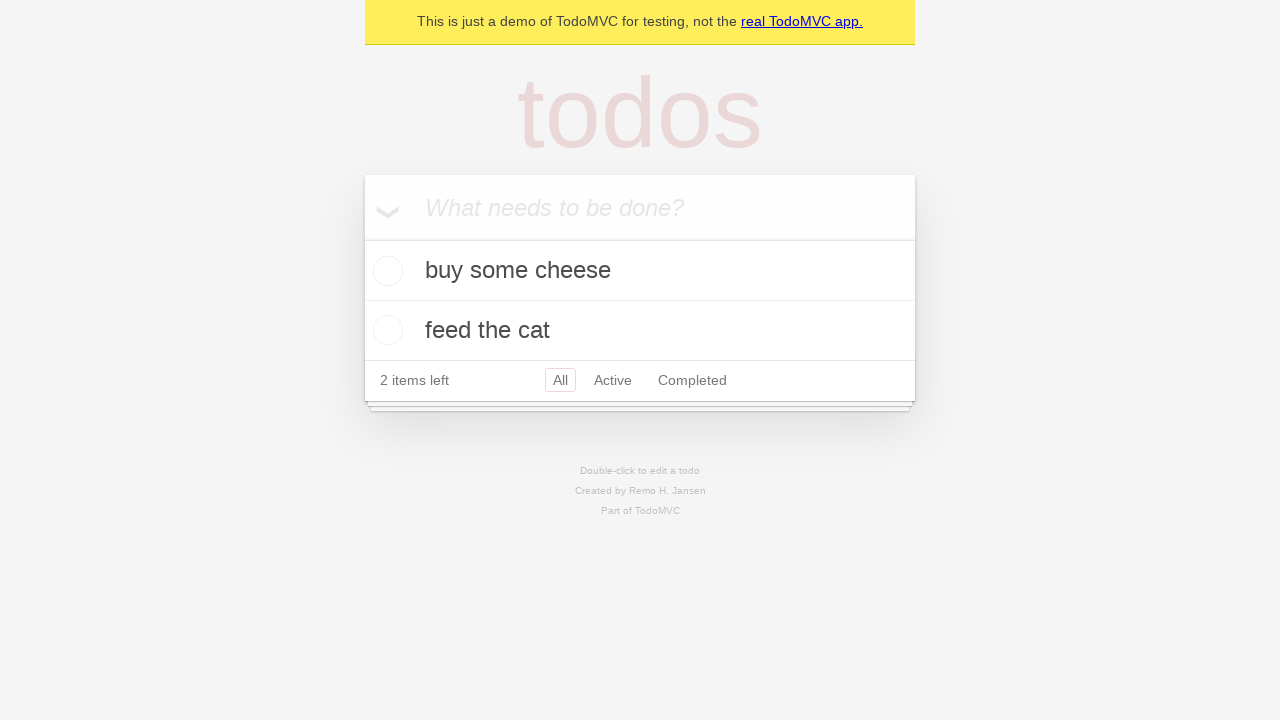

Filled todo input with 'book a doctors appointment' on internal:attr=[placeholder="What needs to be done?"i]
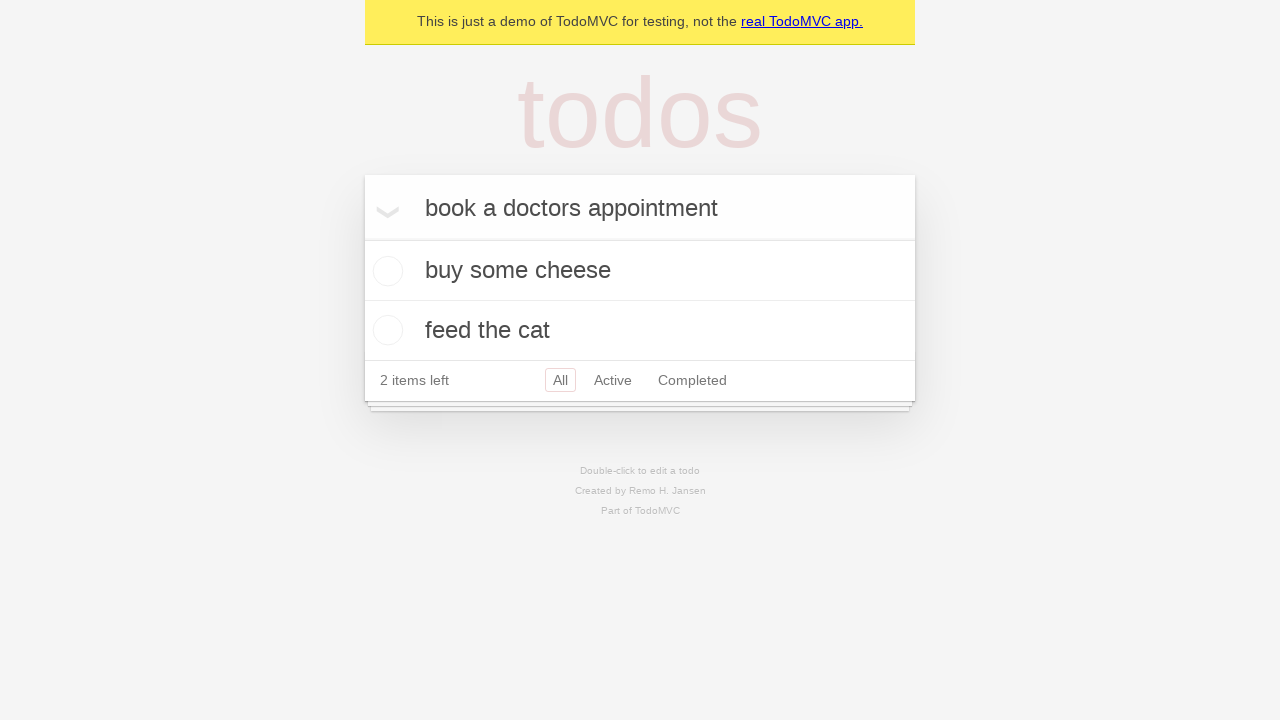

Pressed Enter to add third todo item on internal:attr=[placeholder="What needs to be done?"i]
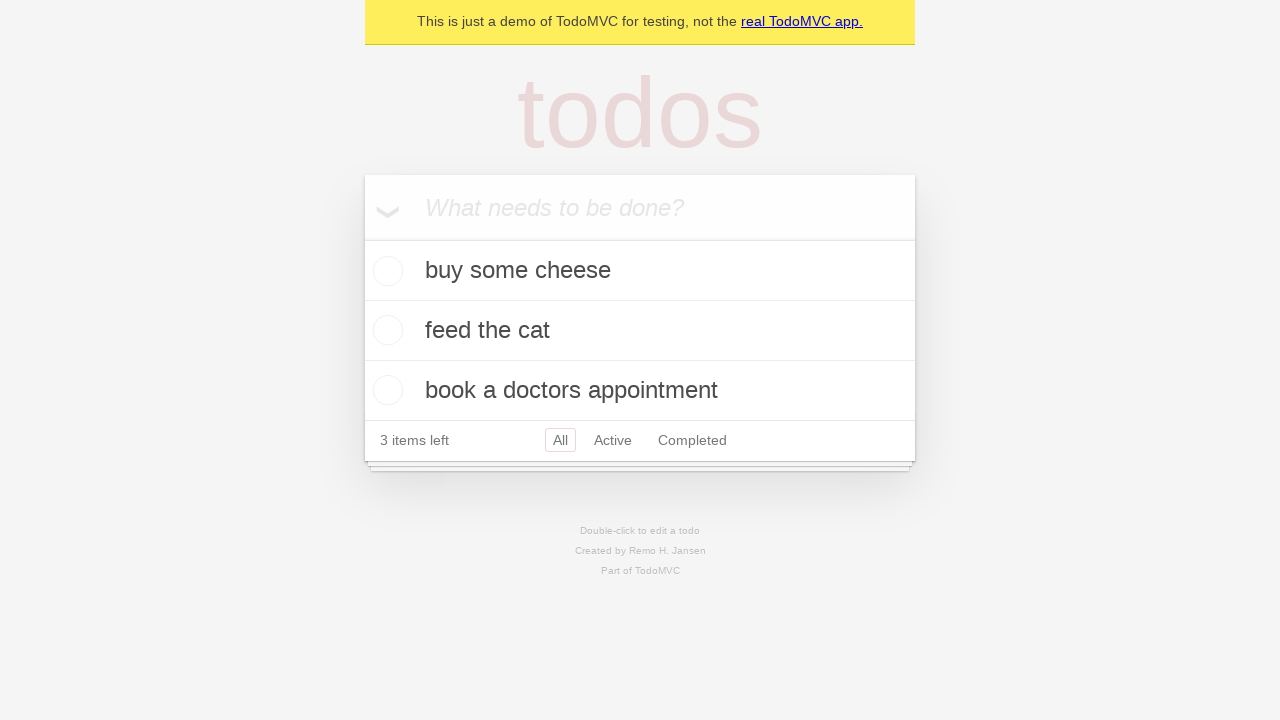

Verified counter displays '3 items left' after adding three todos
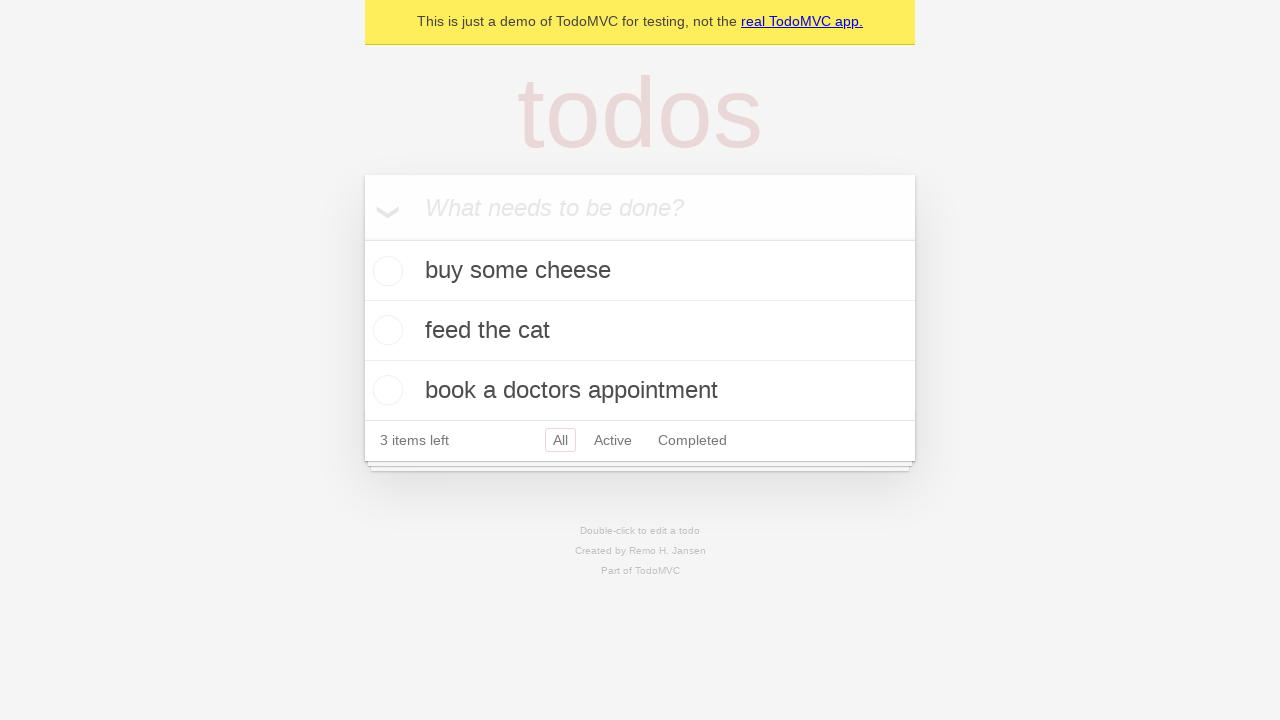

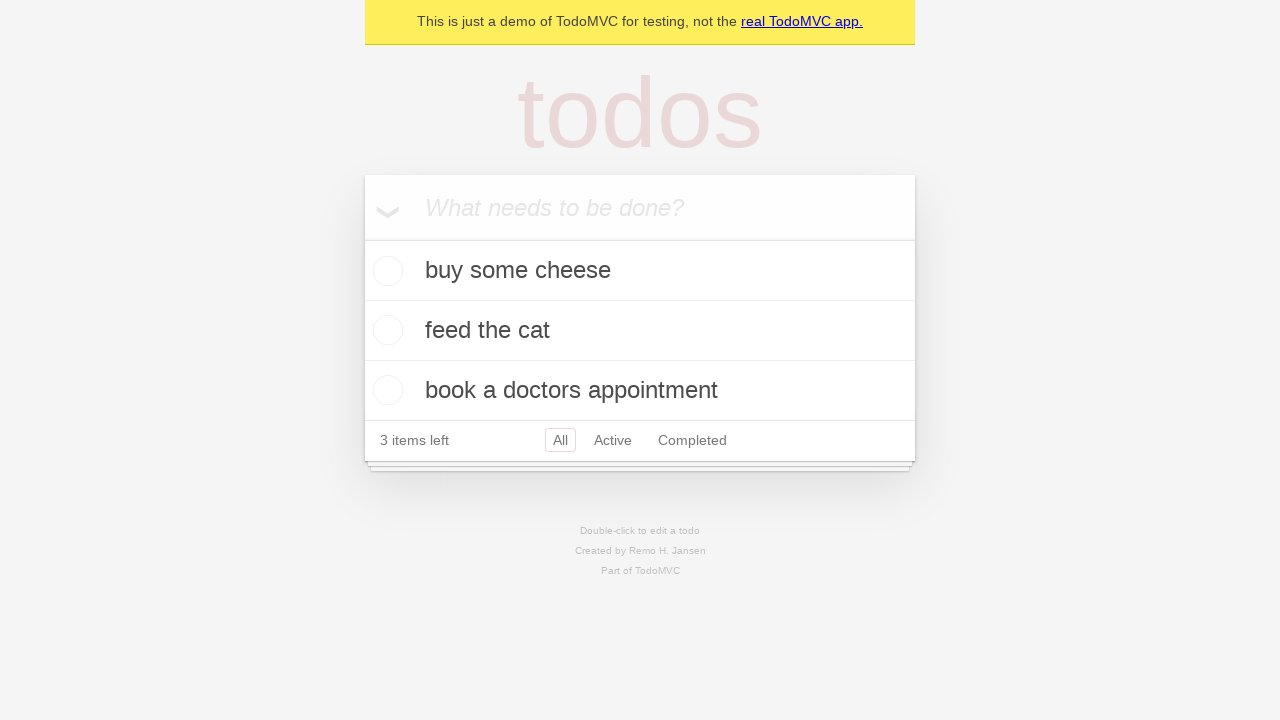